Tests a simple input field by filling it with text and pressing Enter, then verifies the result is displayed

Starting URL: https://www.qa-practice.com/elements/input/simple

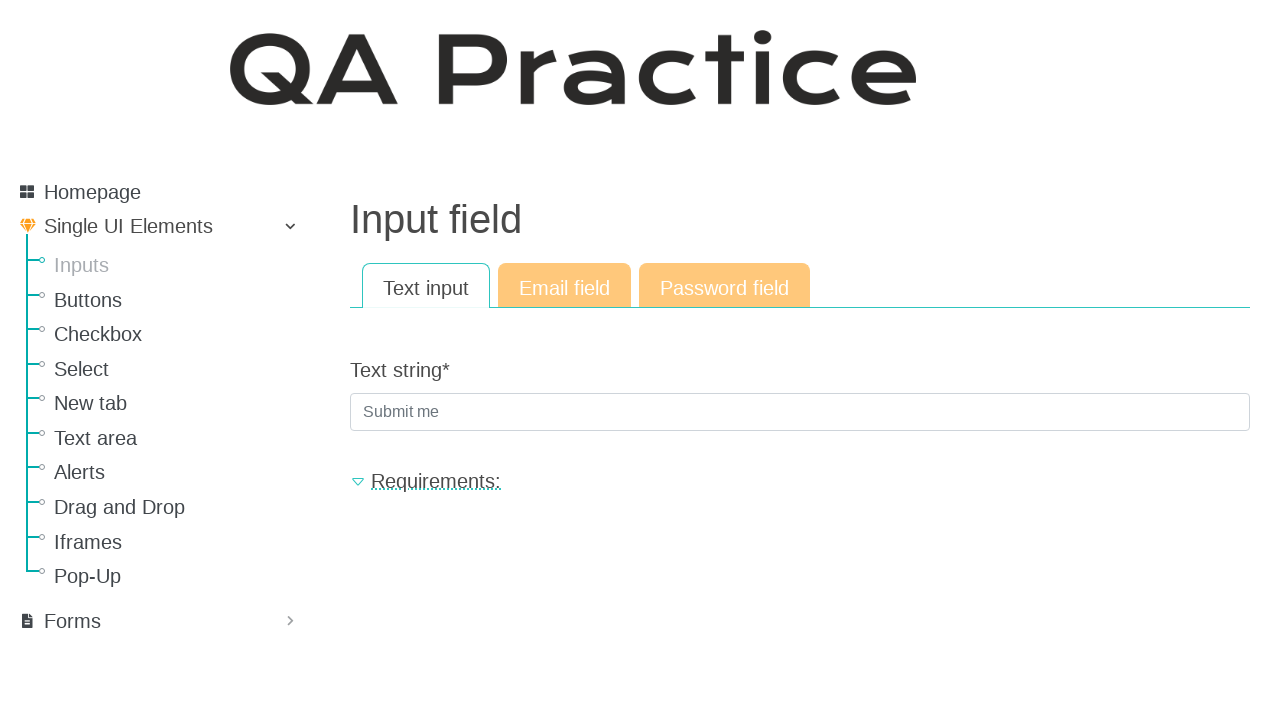

Clicked on input field with placeholder 'Submit me'
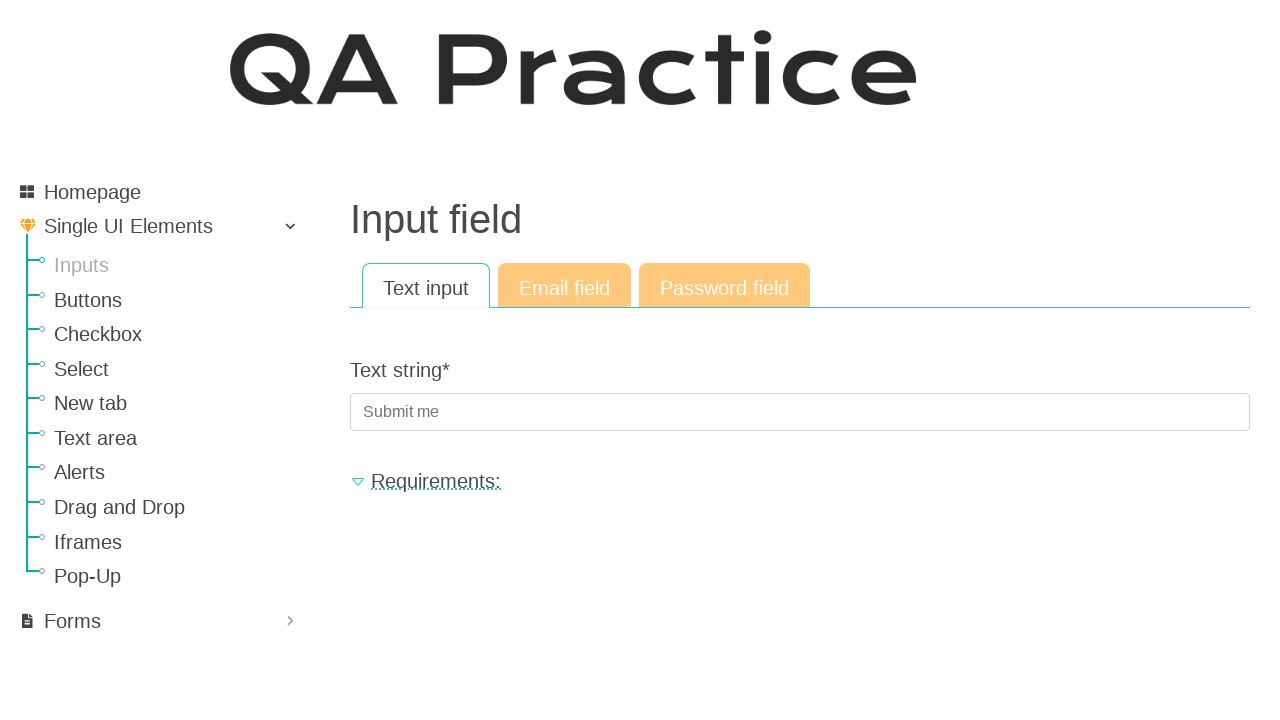

Filled input field with text 'ilovetea' on internal:attr=[placeholder="Submit me"i]
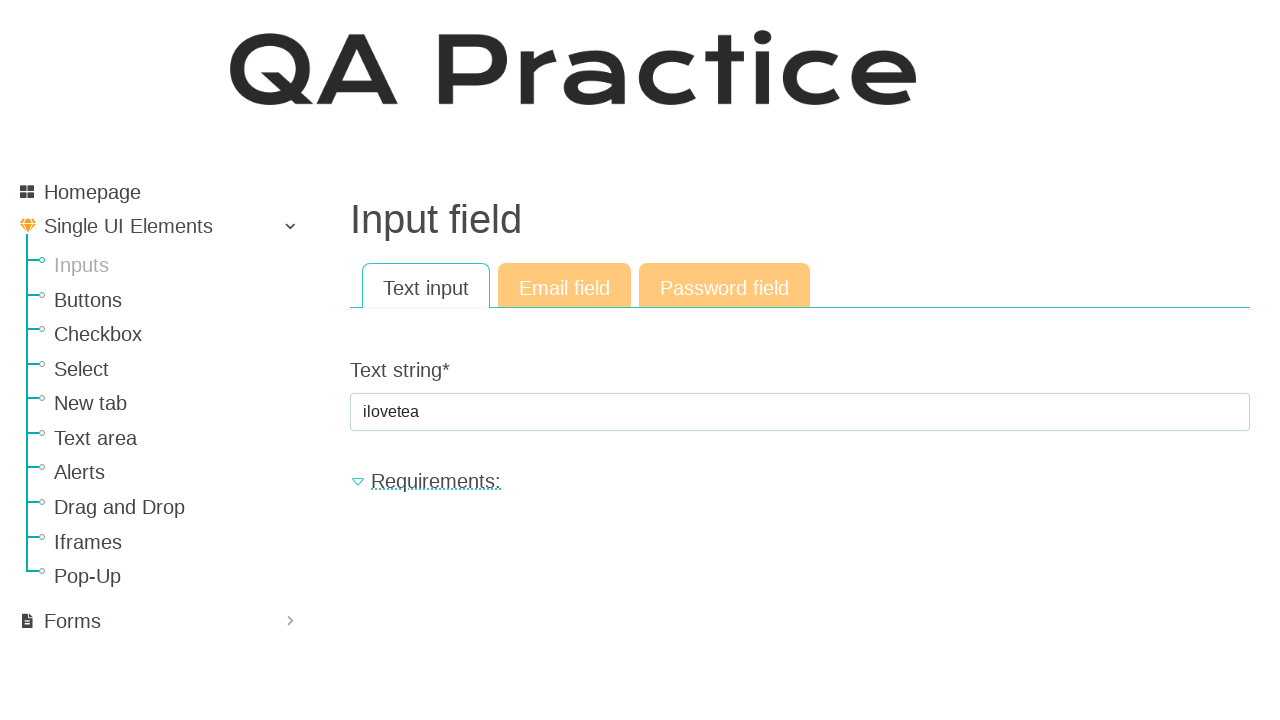

Pressed Enter to submit the form
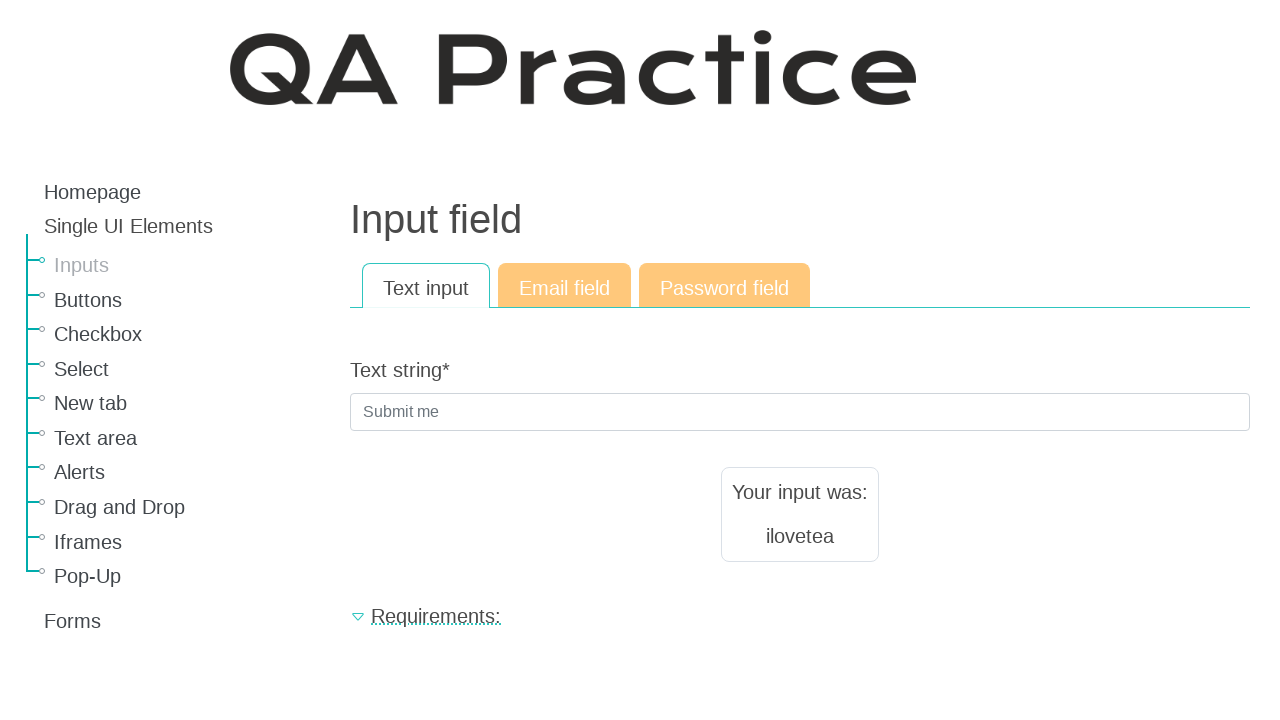

Result element appeared after form submission
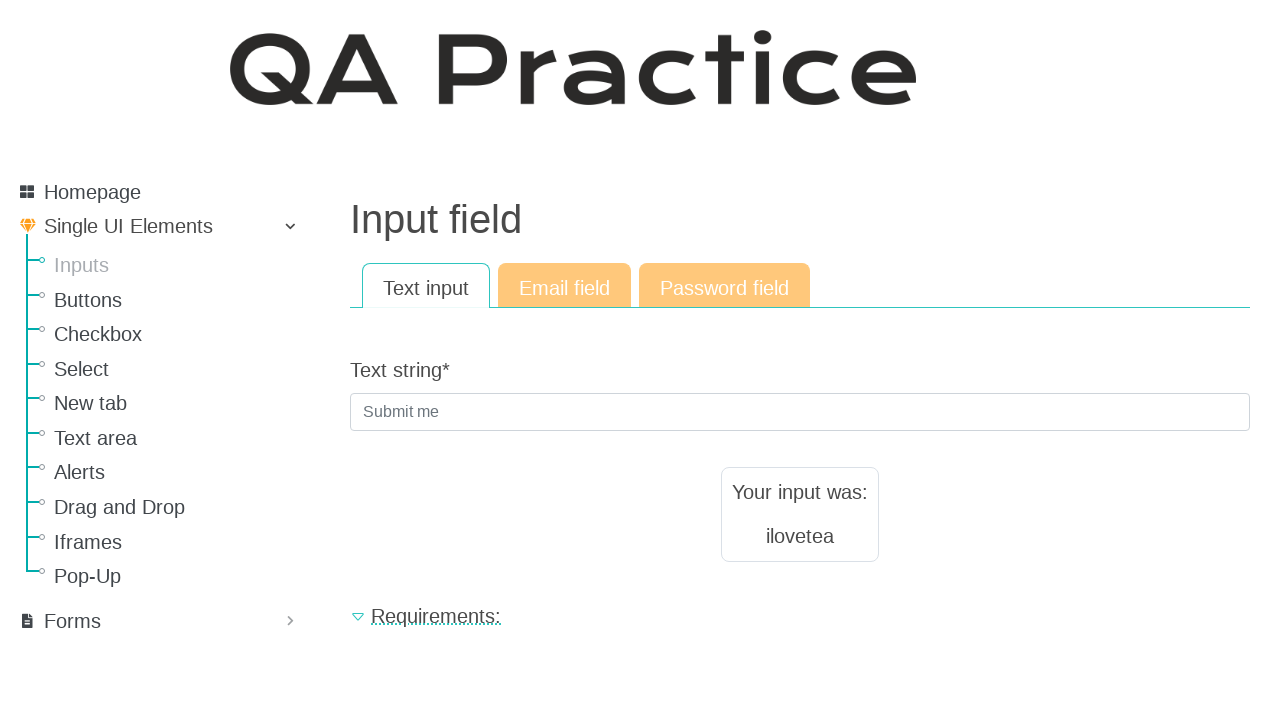

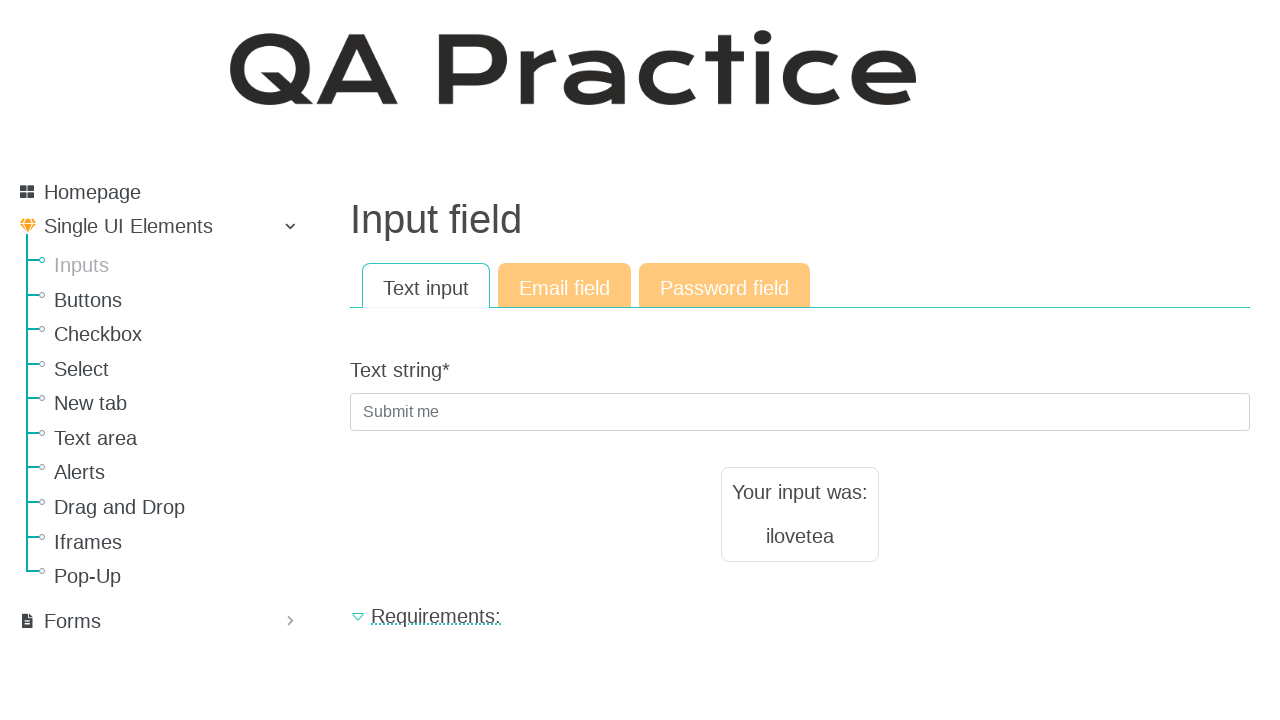